Navigates to the Interactions page and clicks the Droppable link to navigate to the Droppable page

Starting URL: https://demoqa.com/interaction

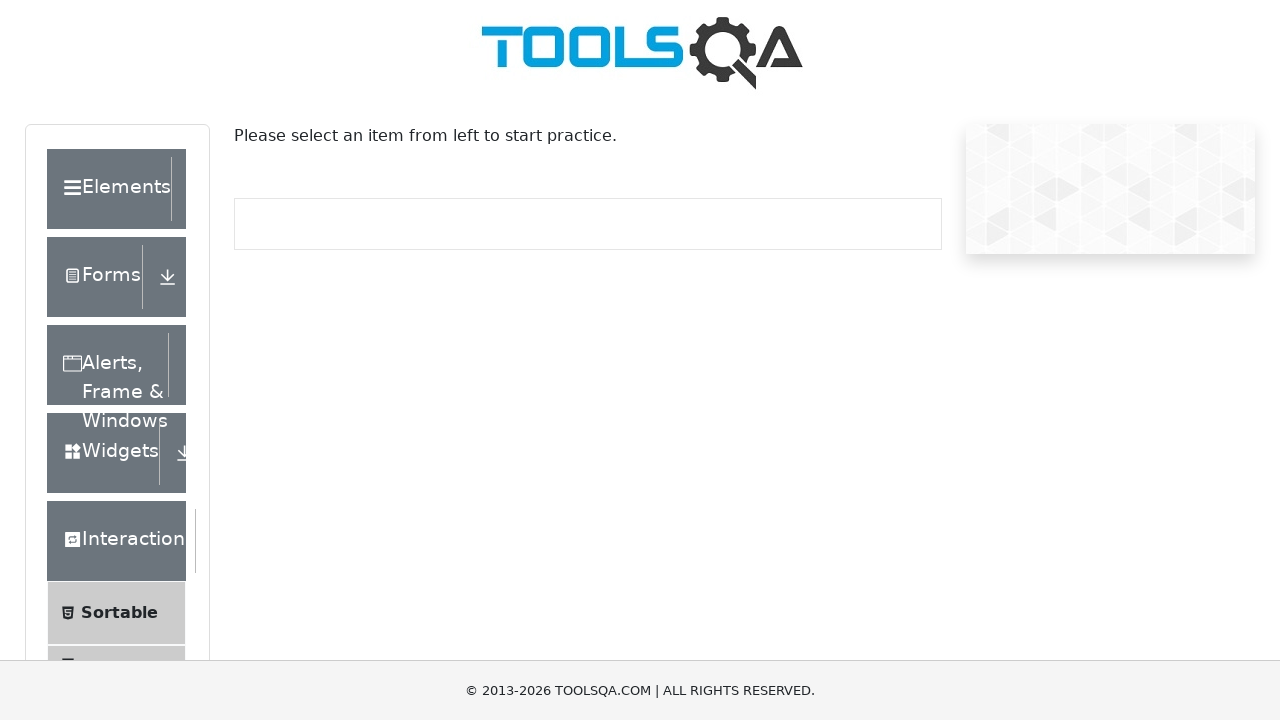

Clicked on Droppable link in the menu at (127, 411) on text=Droppable
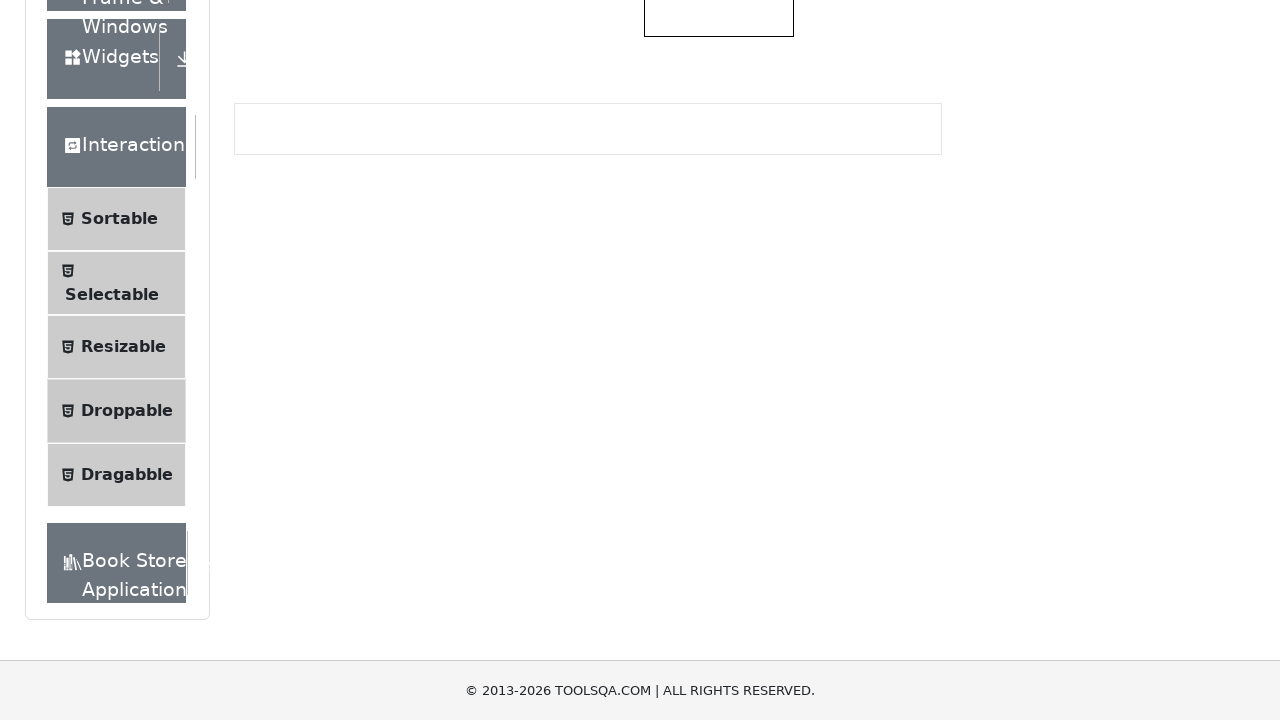

Navigated to Droppable page
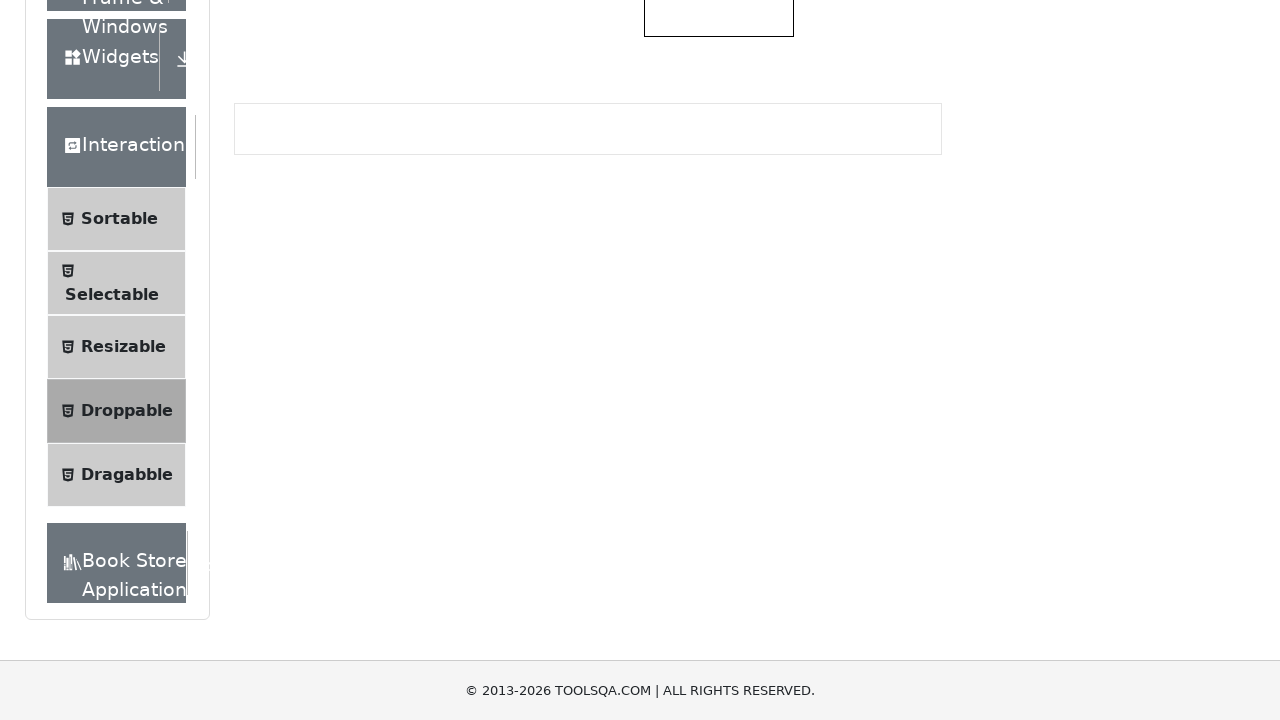

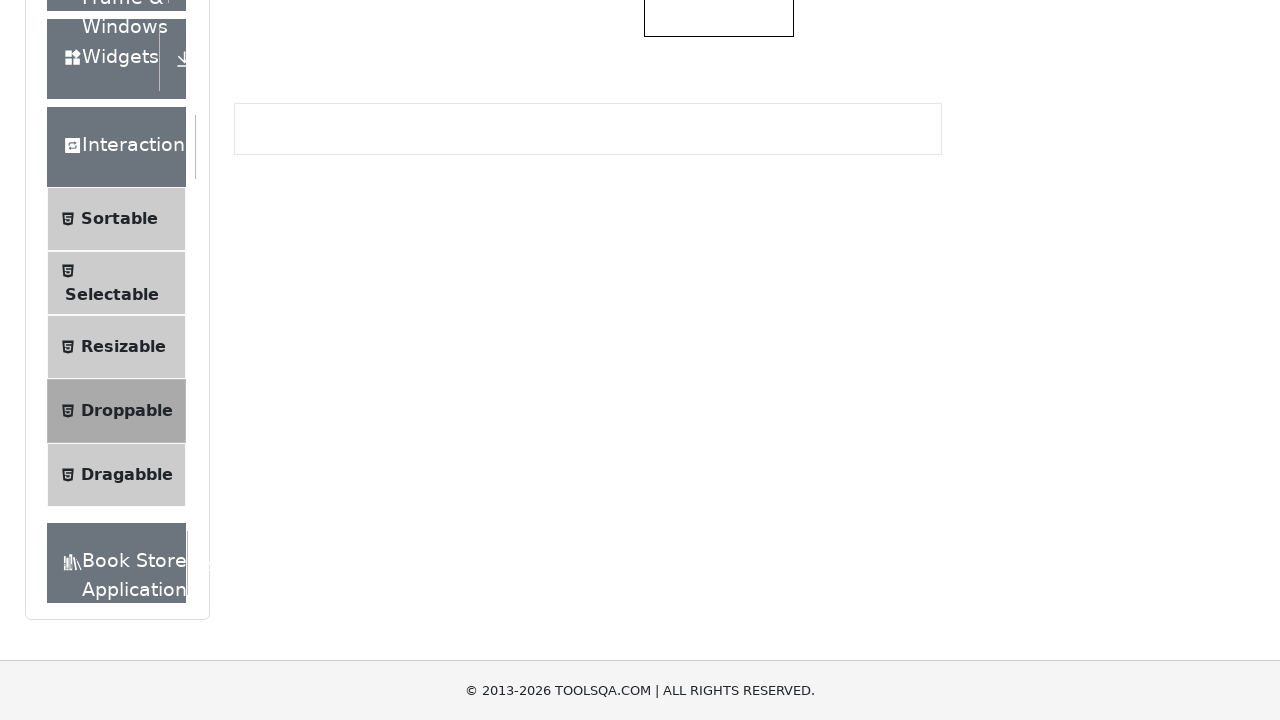